Tests browser navigation by navigating to a different page, going back, and verifying the URL

Starting URL: https://bonigarcia.dev/selenium-webdriver-java/

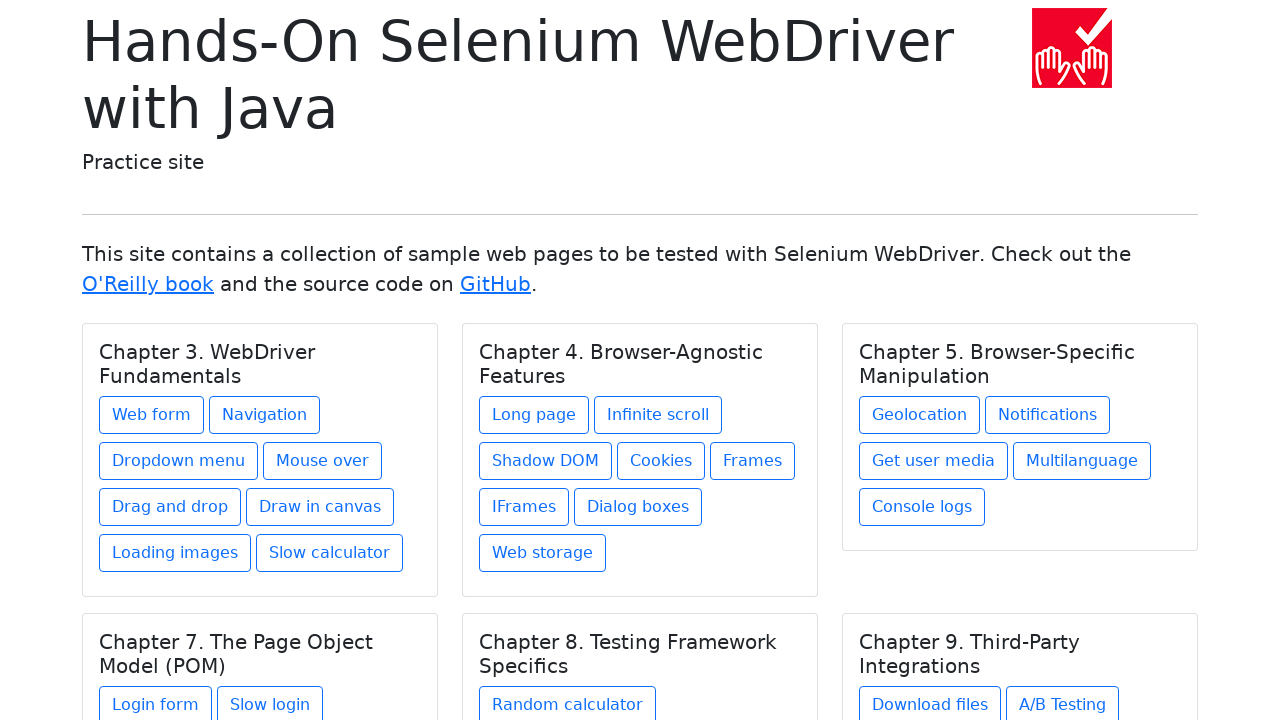

Navigated to dialog-boxes page
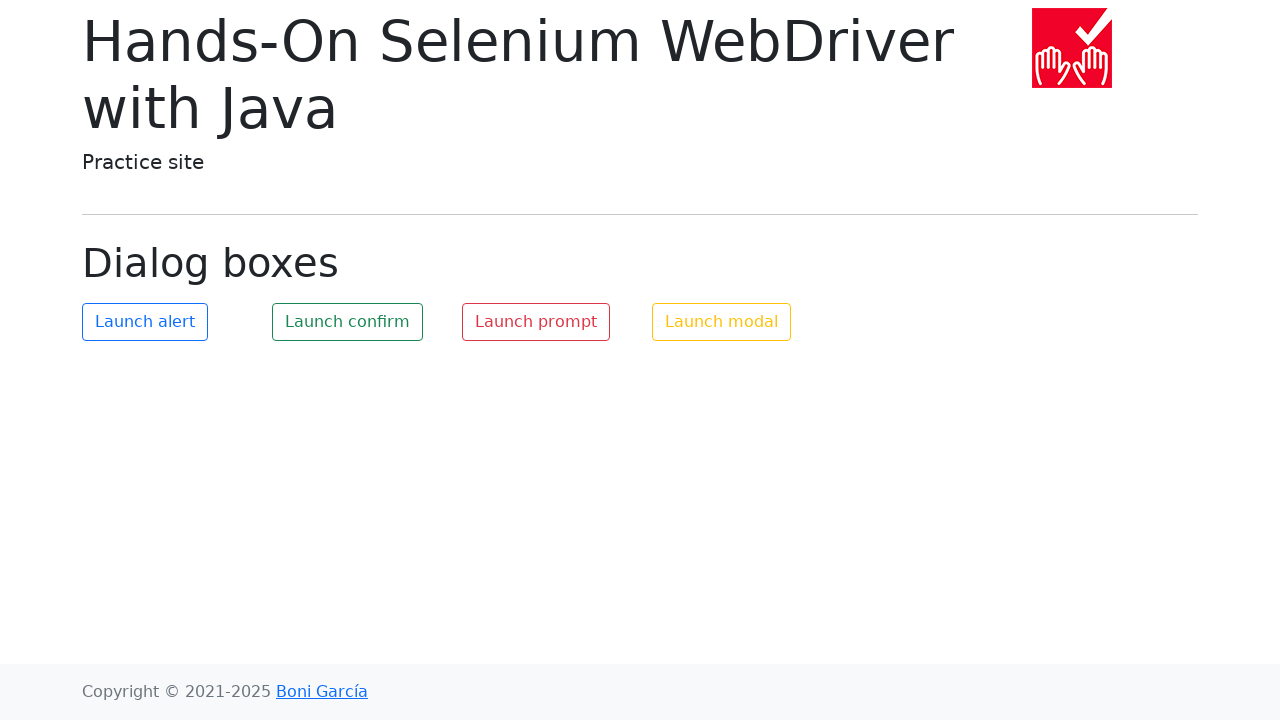

Navigated back to previous page
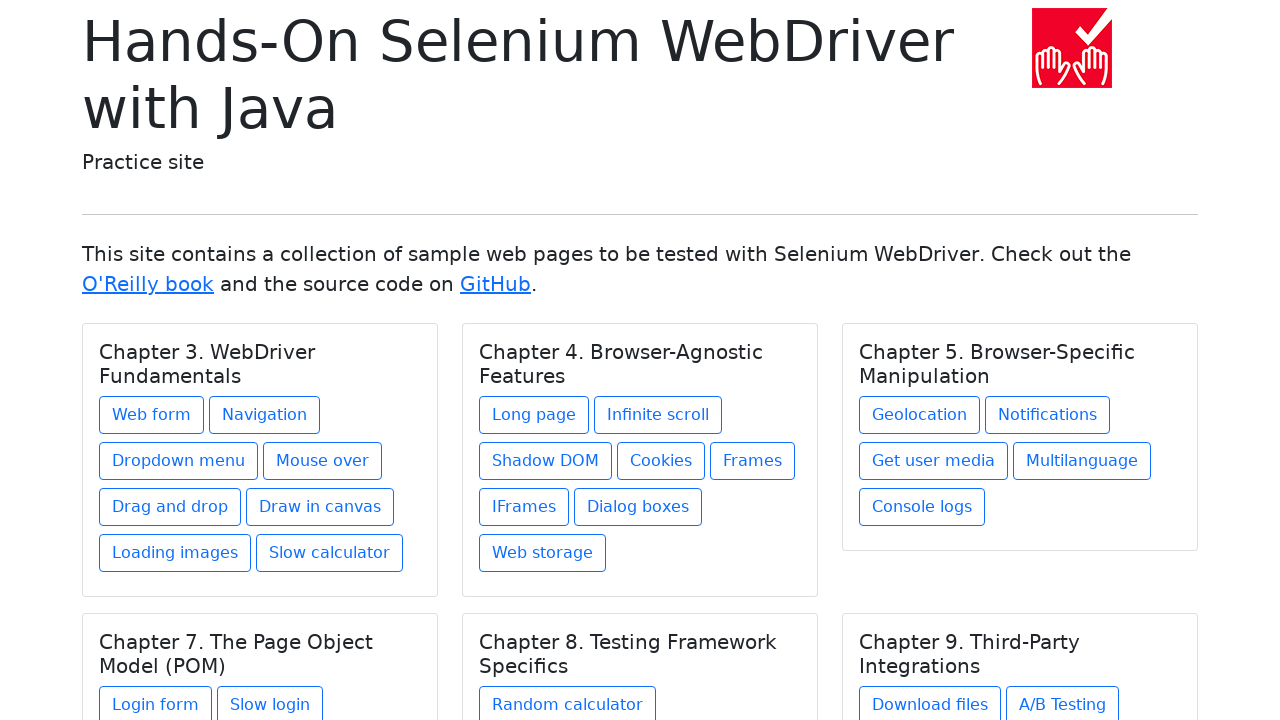

Verified URL is back at home page (https://bonigarcia.dev/selenium-webdriver-java/)
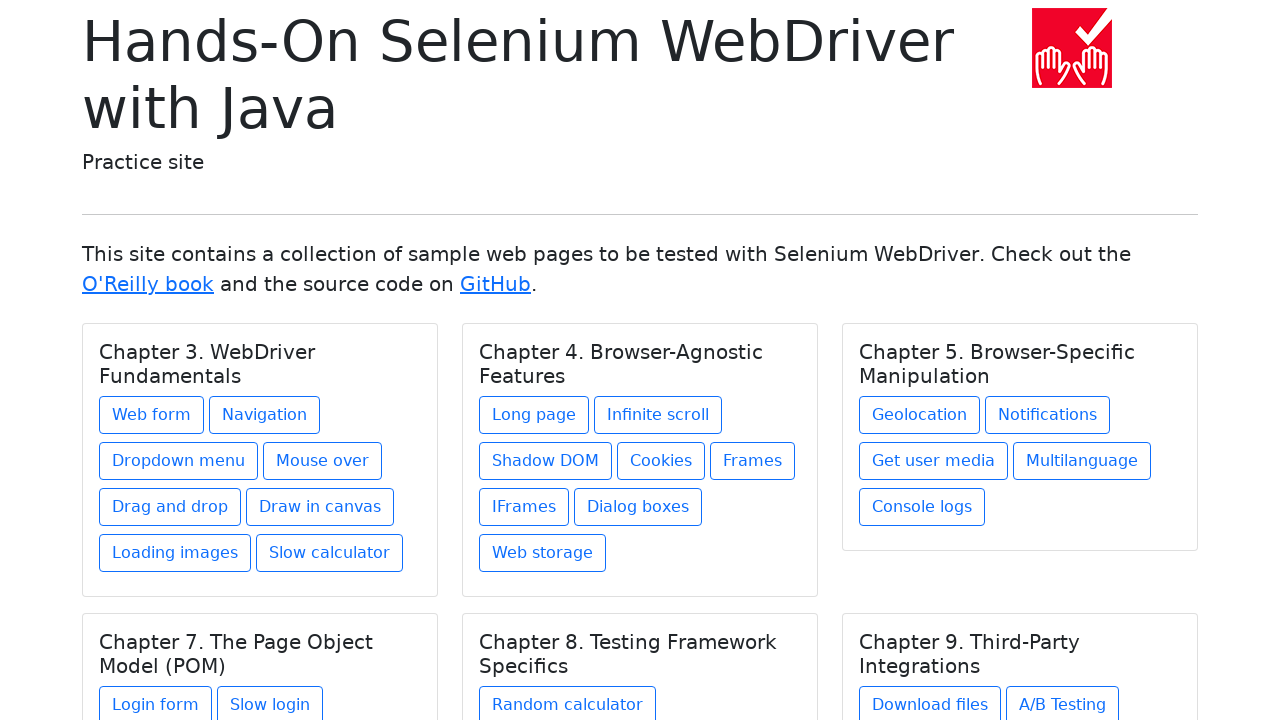

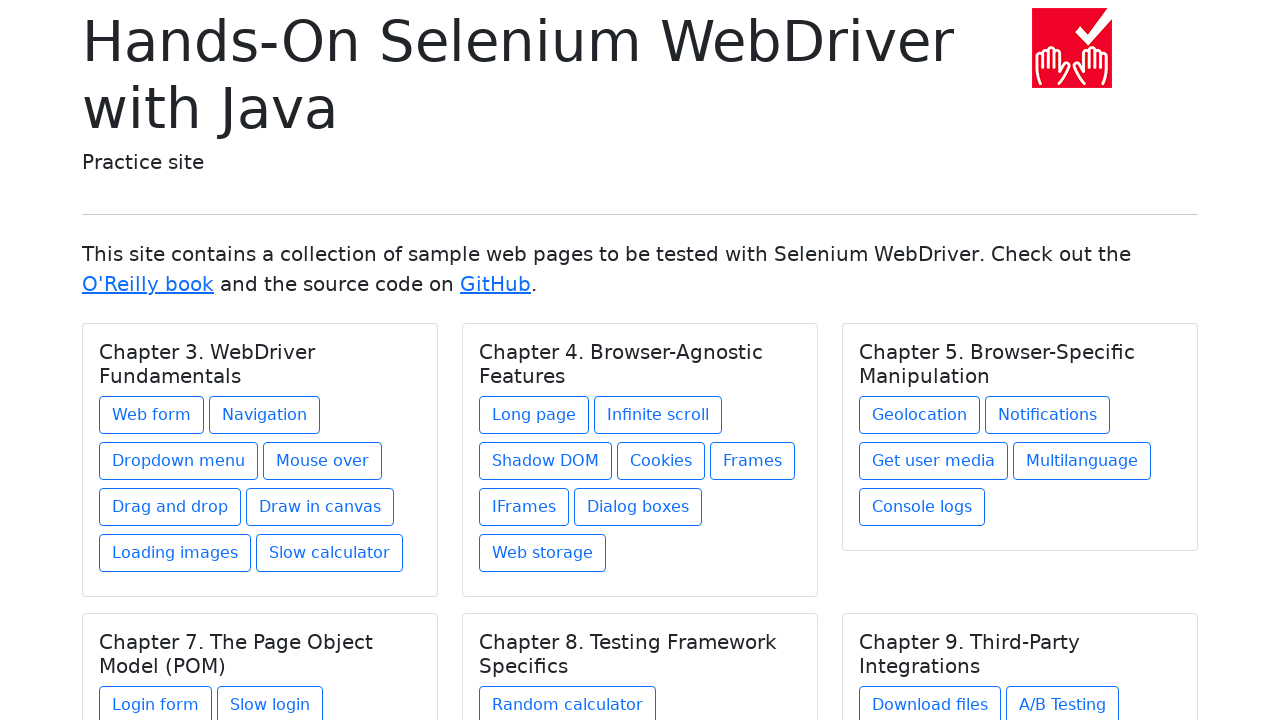